Tests frame navigation on Oracle Java API documentation by switching between different frames and clicking elements within each frame

Starting URL: https://docs.oracle.com/javase/8/docs/api/

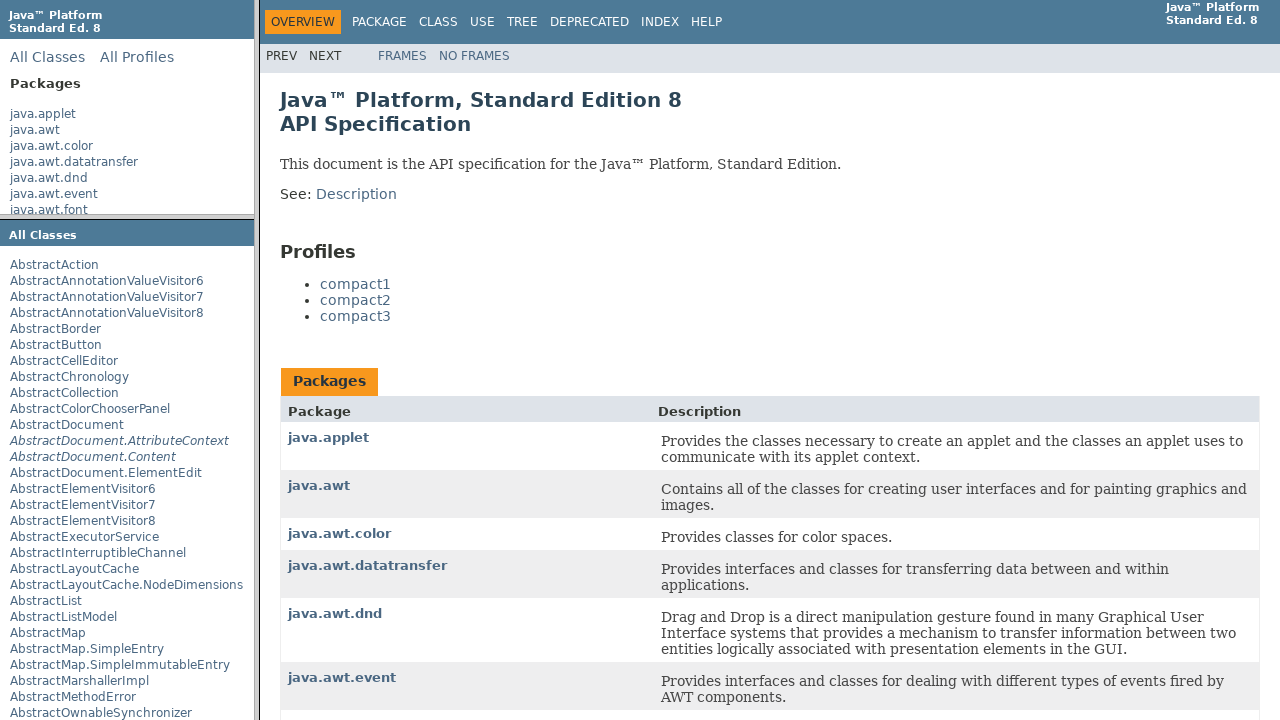

Located packageListFrame
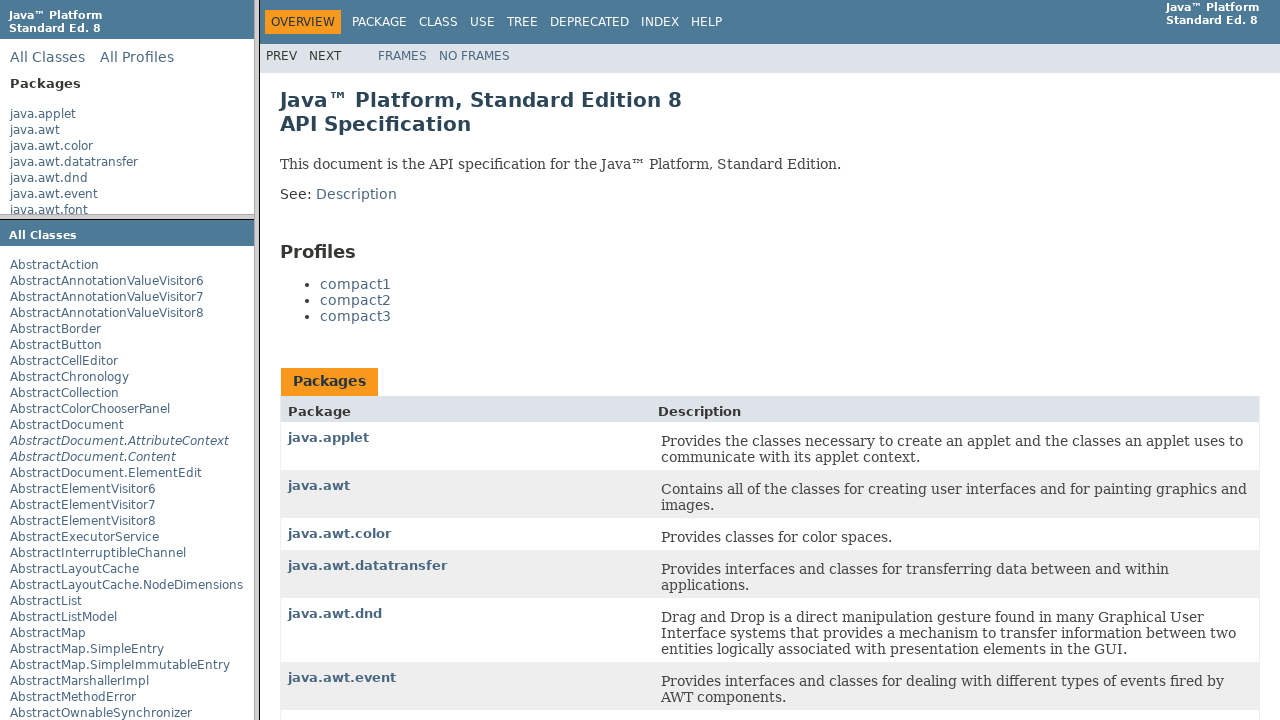

Clicked java.applet link in packageListFrame at (43, 114) on xpath=//a[normalize-space()='java.applet']
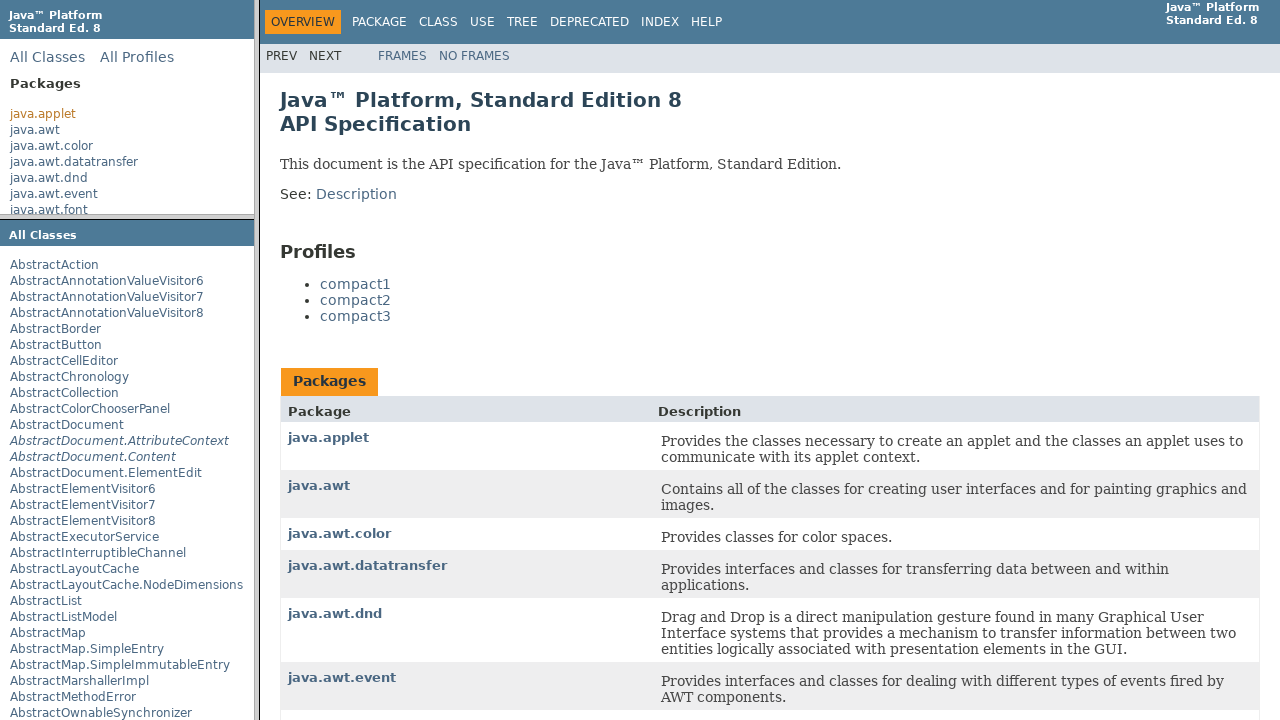

Waited 3 seconds for content to load
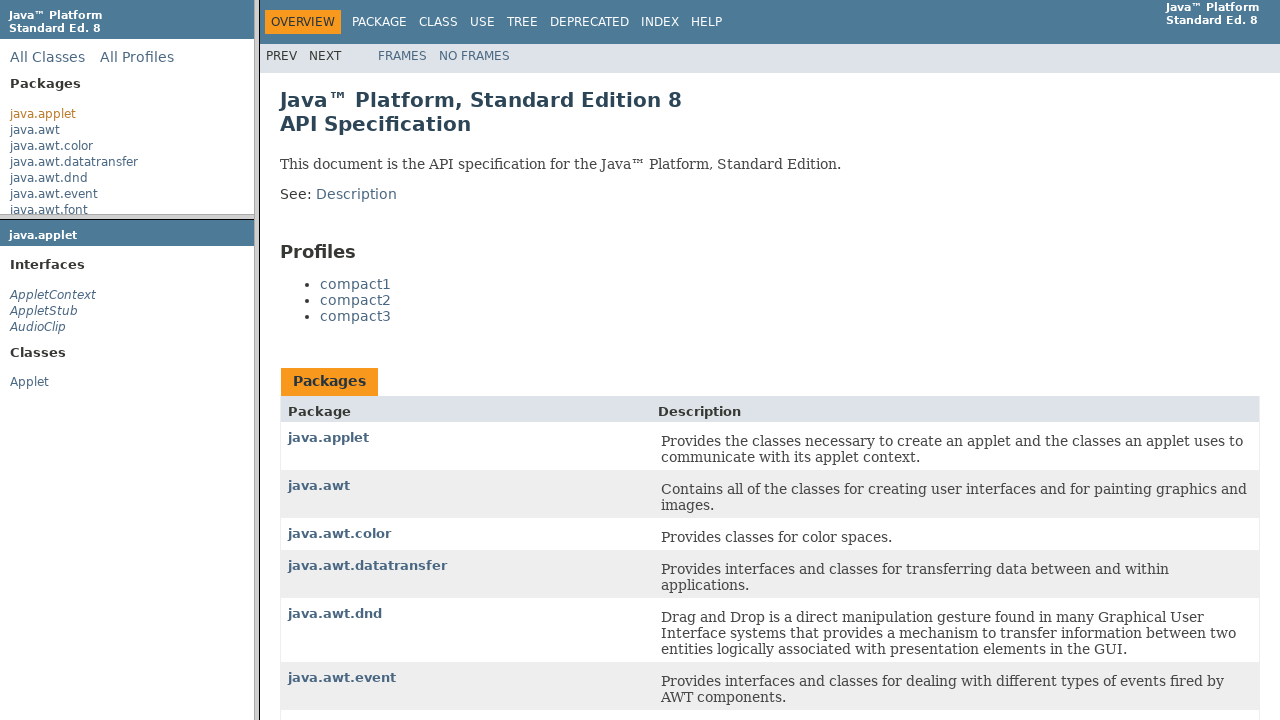

Located packageFrame
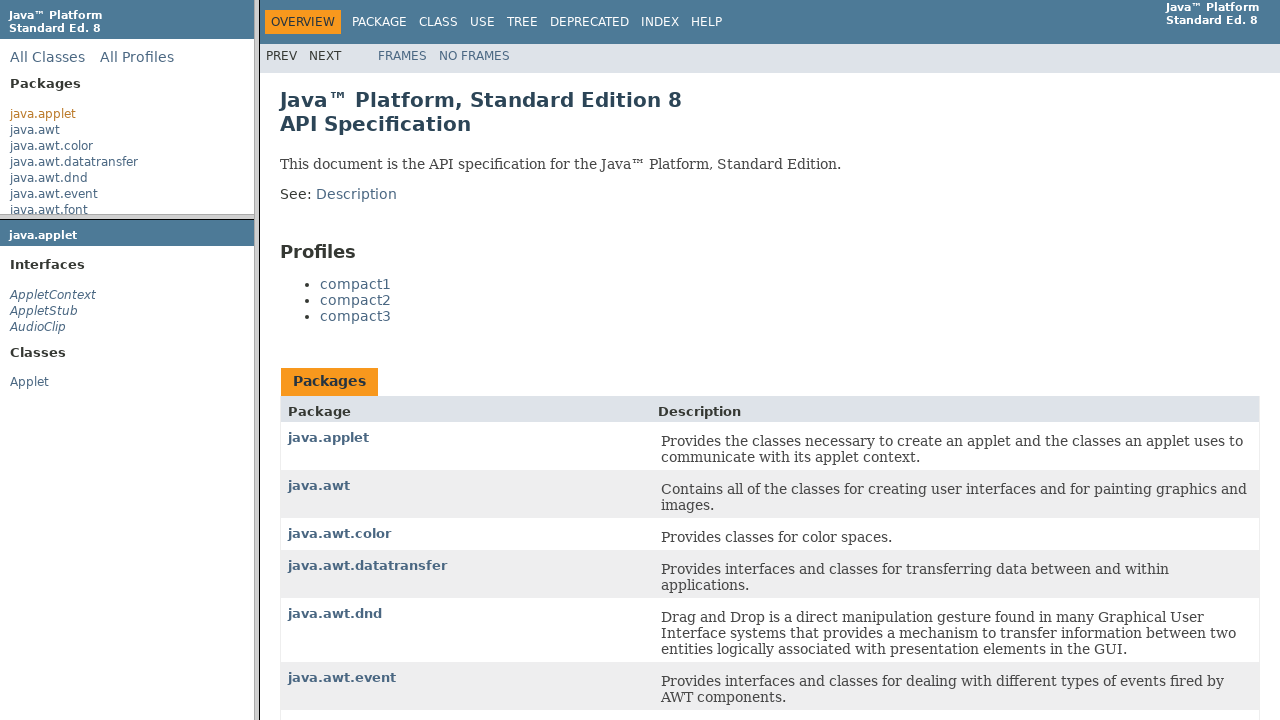

Clicked AppletContext in packageFrame at (53, 295) on xpath=//span[normalize-space()='AppletContext']
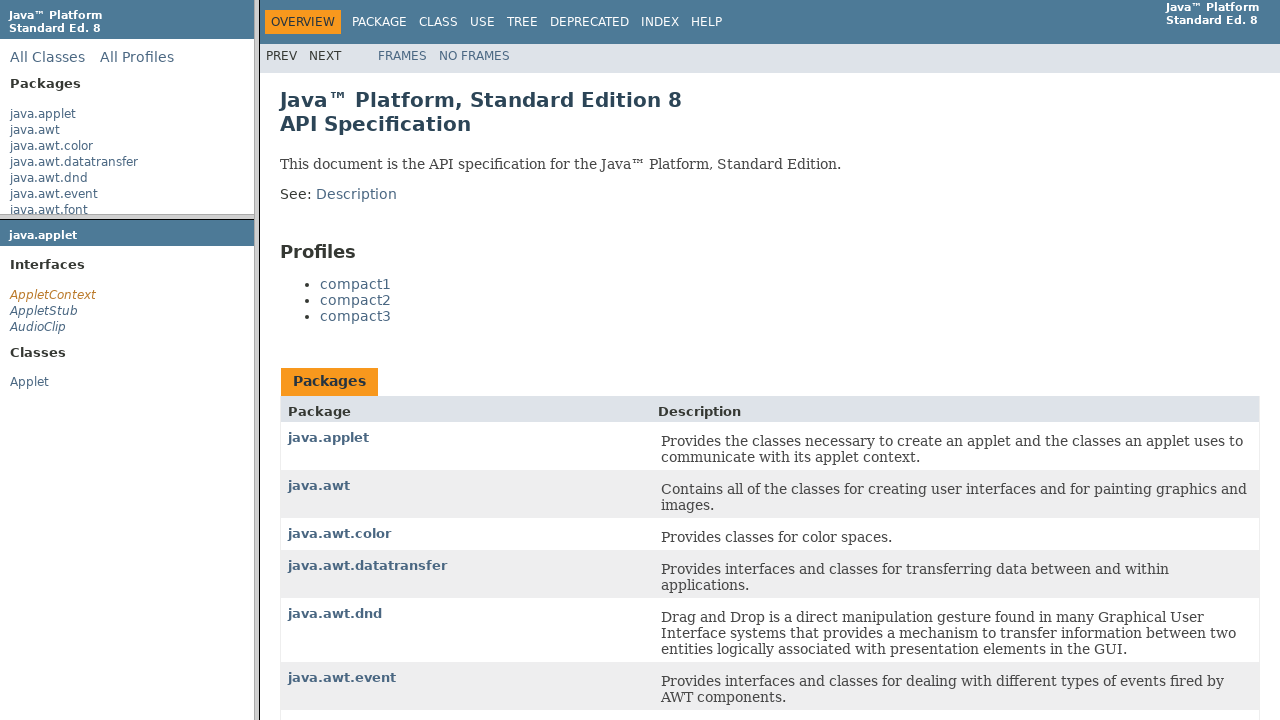

Waited 3 seconds for content to load
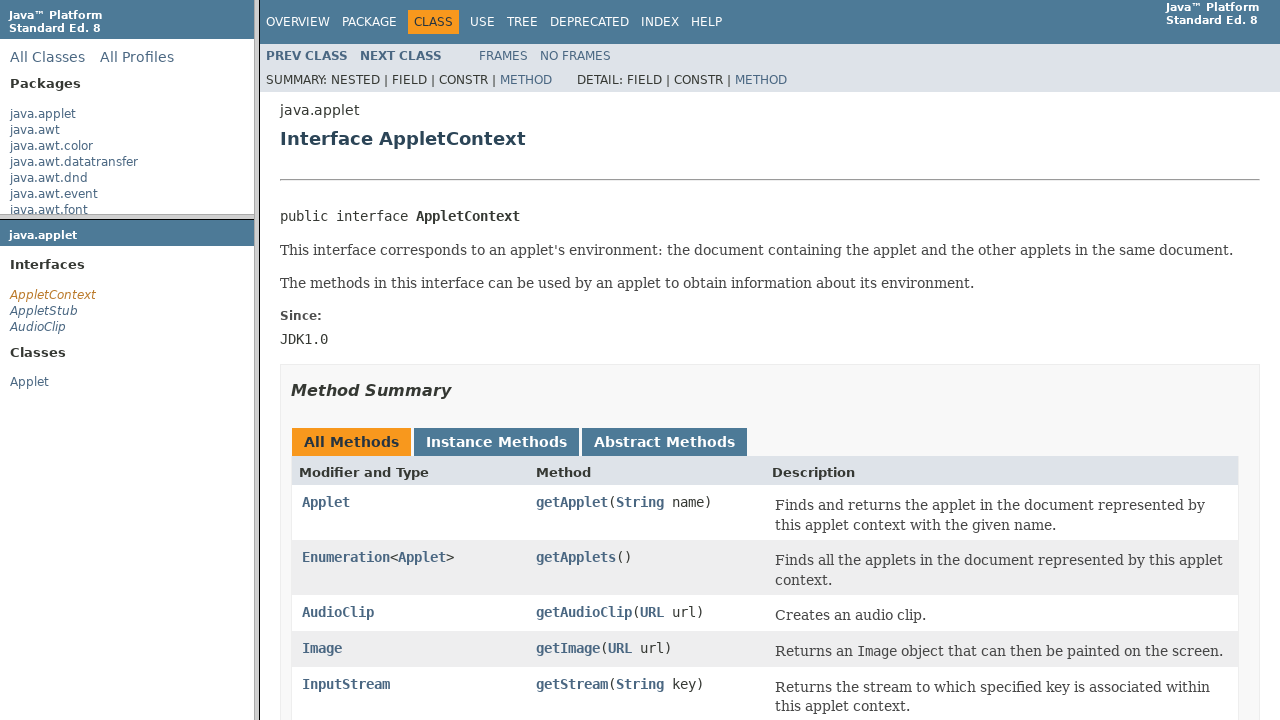

Located classFrame
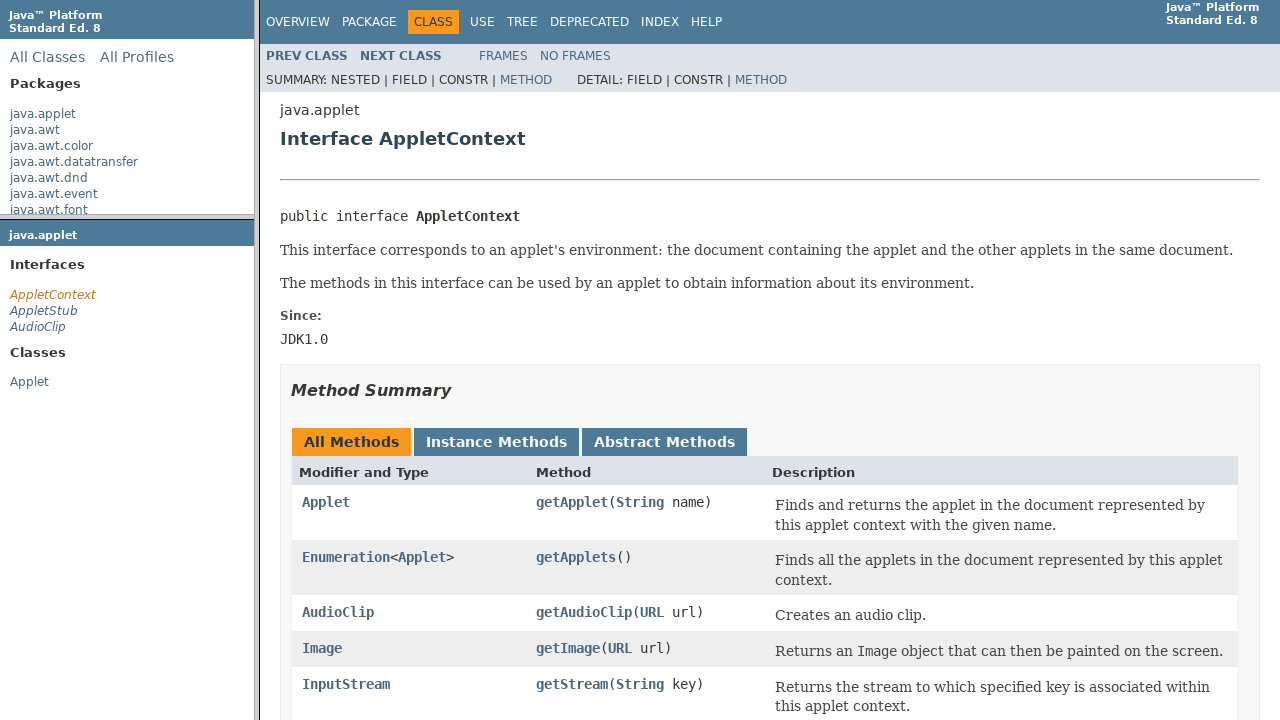

Clicked Help link in classFrame top navigation at (706, 22) on xpath=//div[@class='topNav']//a[normalize-space()='Help']
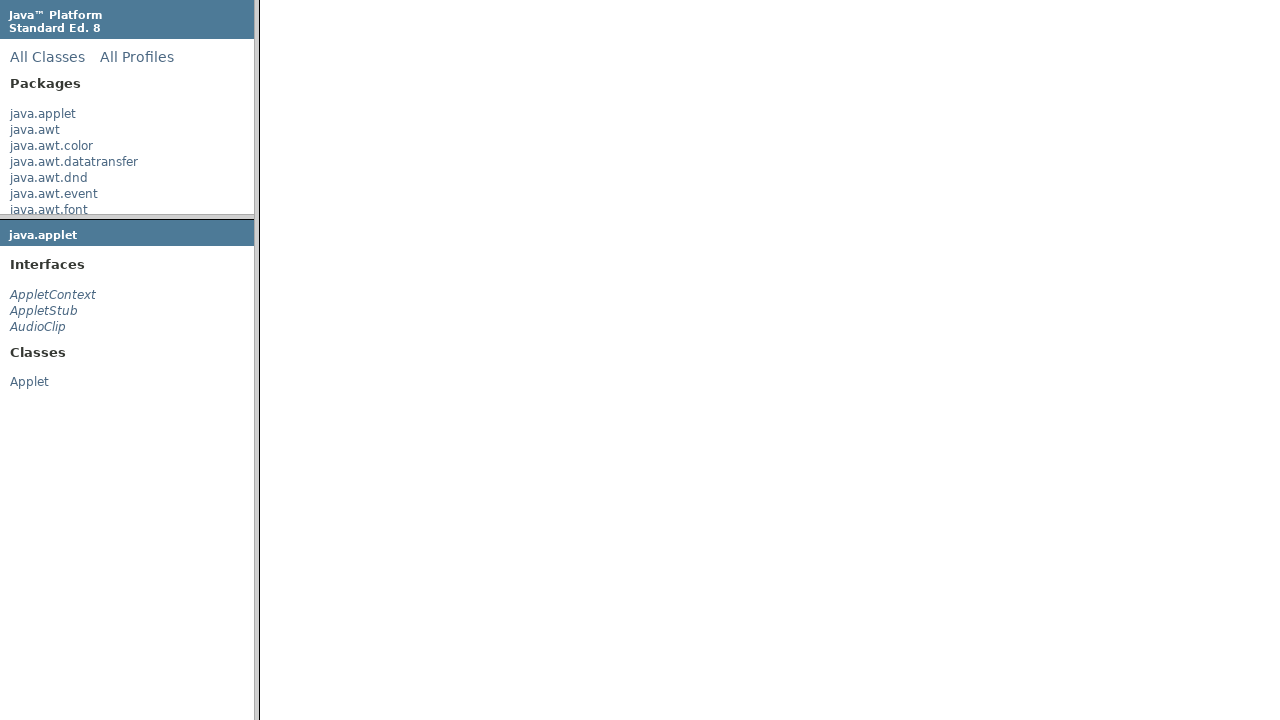

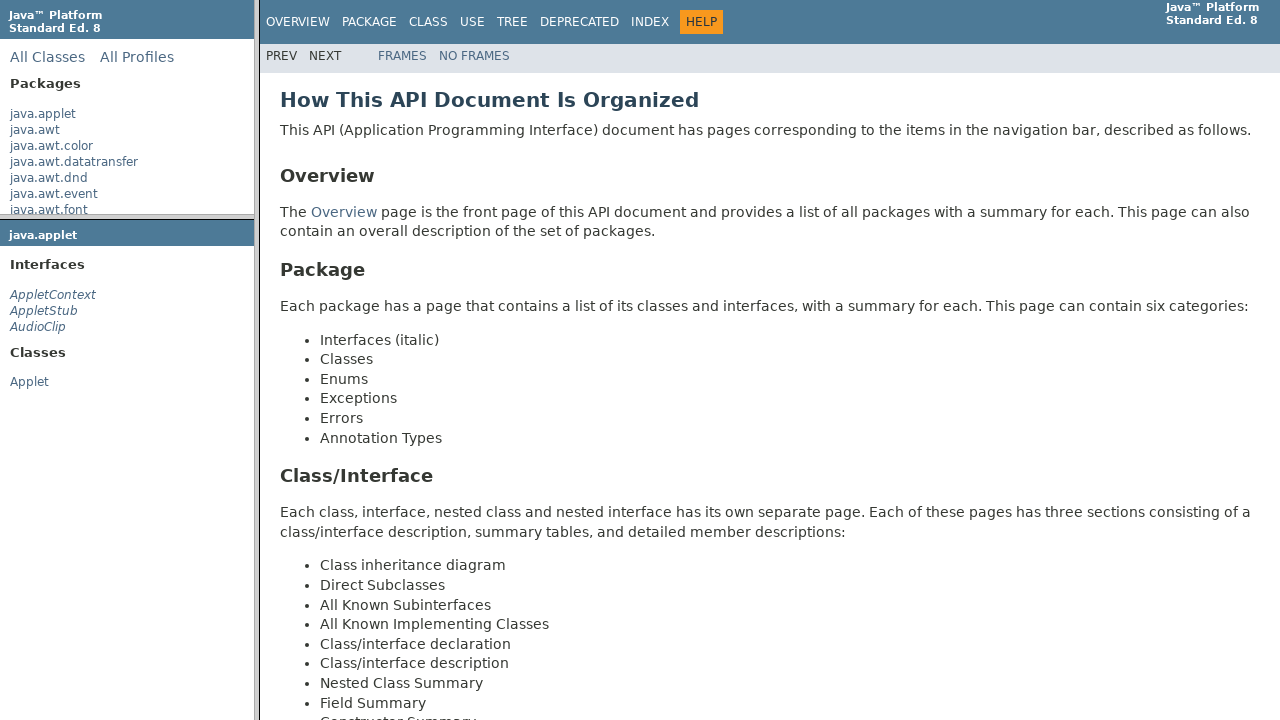